Tests right-click context menu functionality by right-clicking on a button, selecting the Quit option from the context menu, and accepting the resulting alert

Starting URL: https://swisnl.github.io/jQuery-contextMenu/demo.html

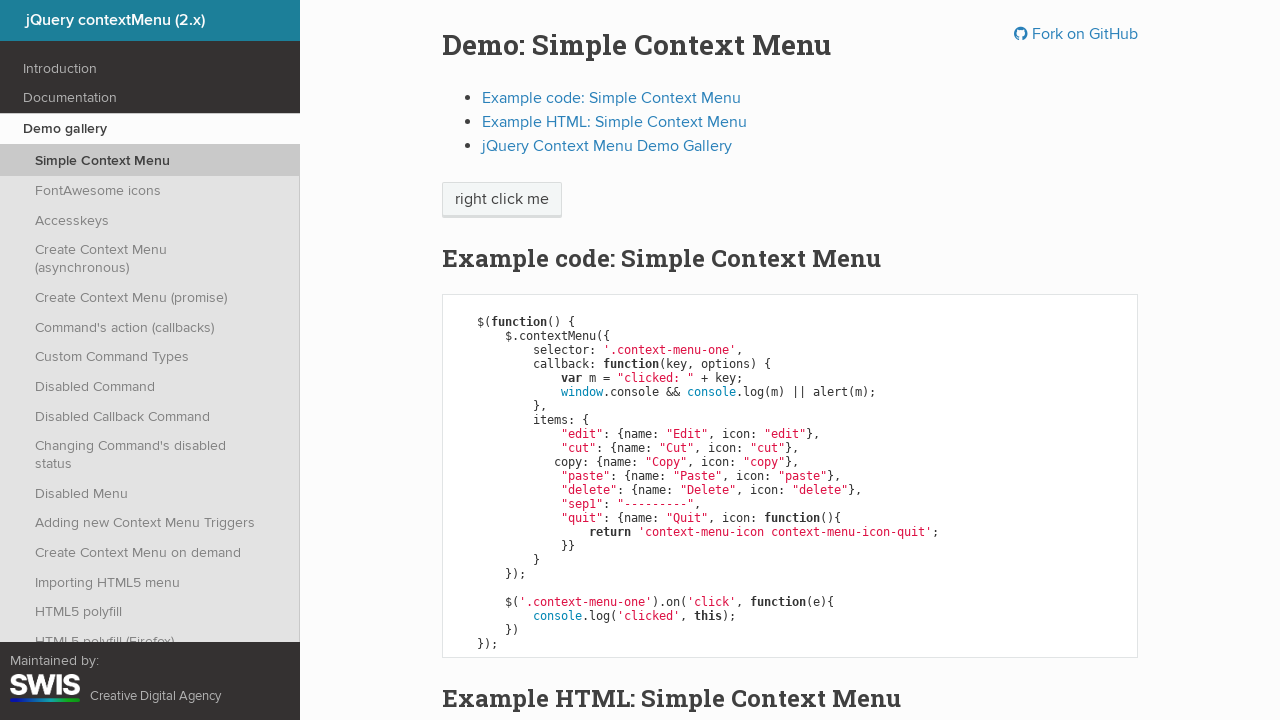

Located the button element for right-click action
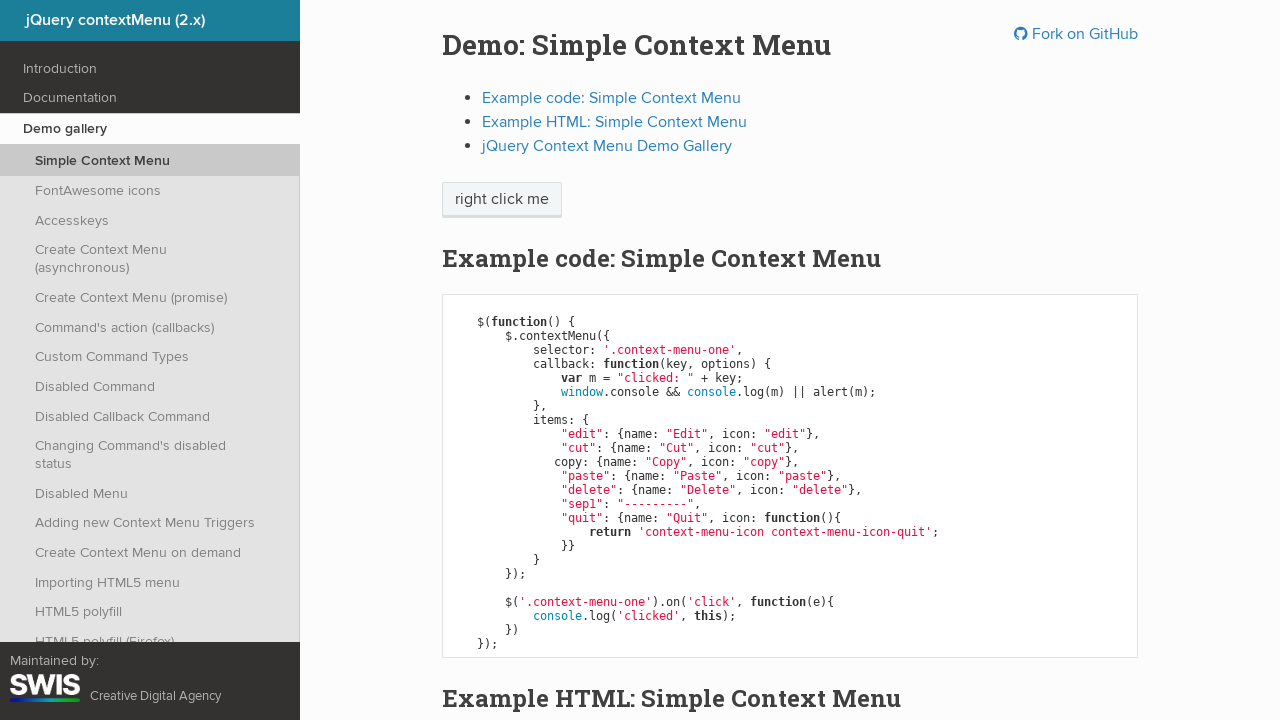

Right-clicked on button to open context menu at (502, 200) on span.context-menu-one.btn.btn-neutral
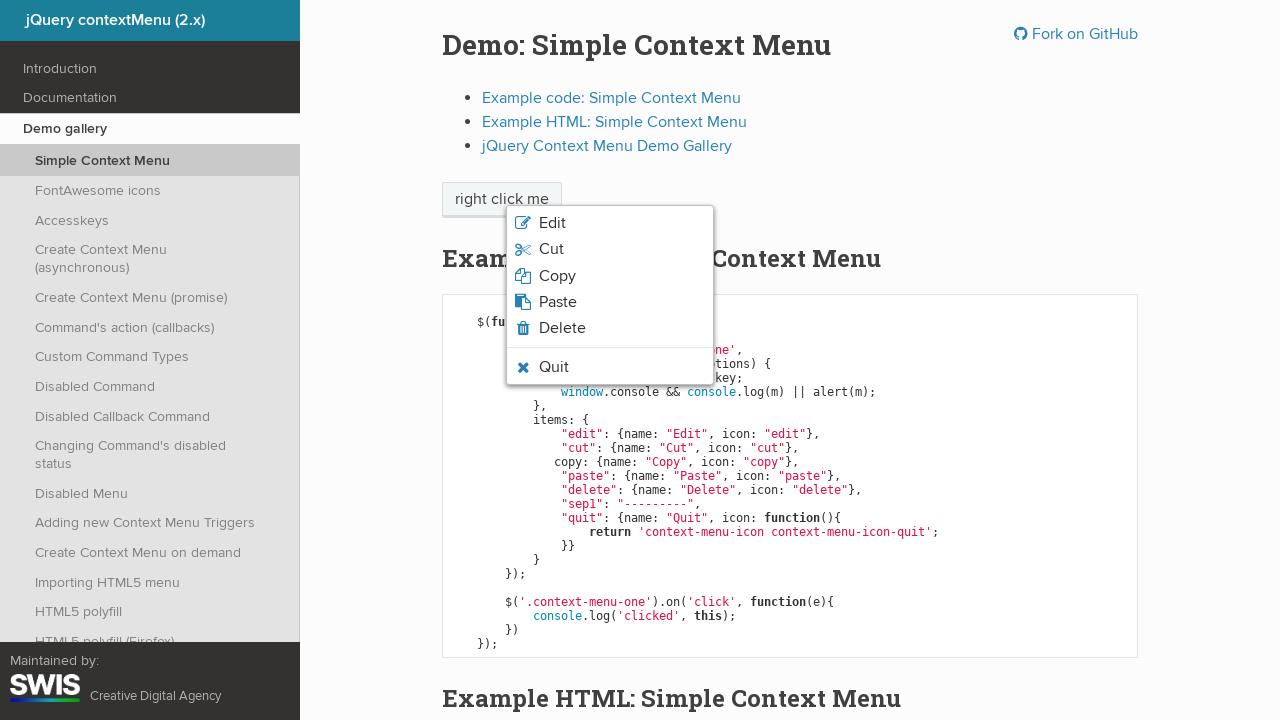

Clicked on Quit option from context menu at (610, 367) on li.context-menu-item.context-menu-icon.context-menu-icon-quit
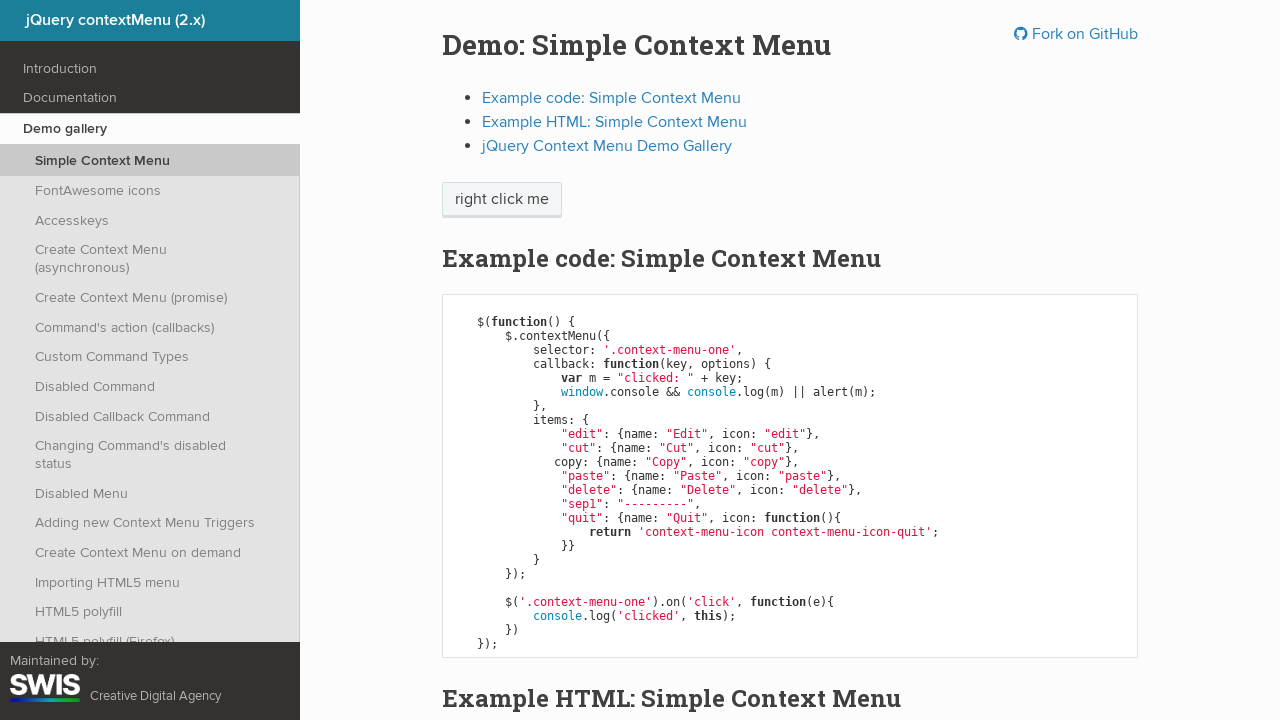

Set up dialog handler to accept alert
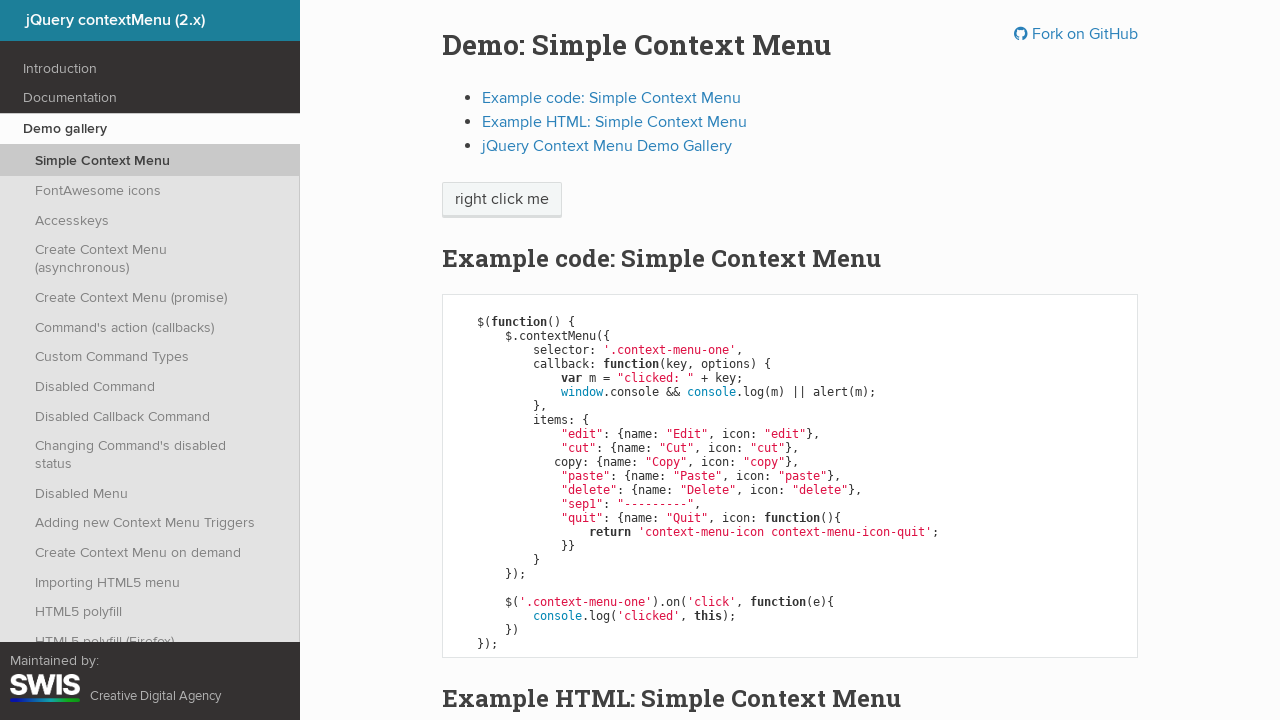

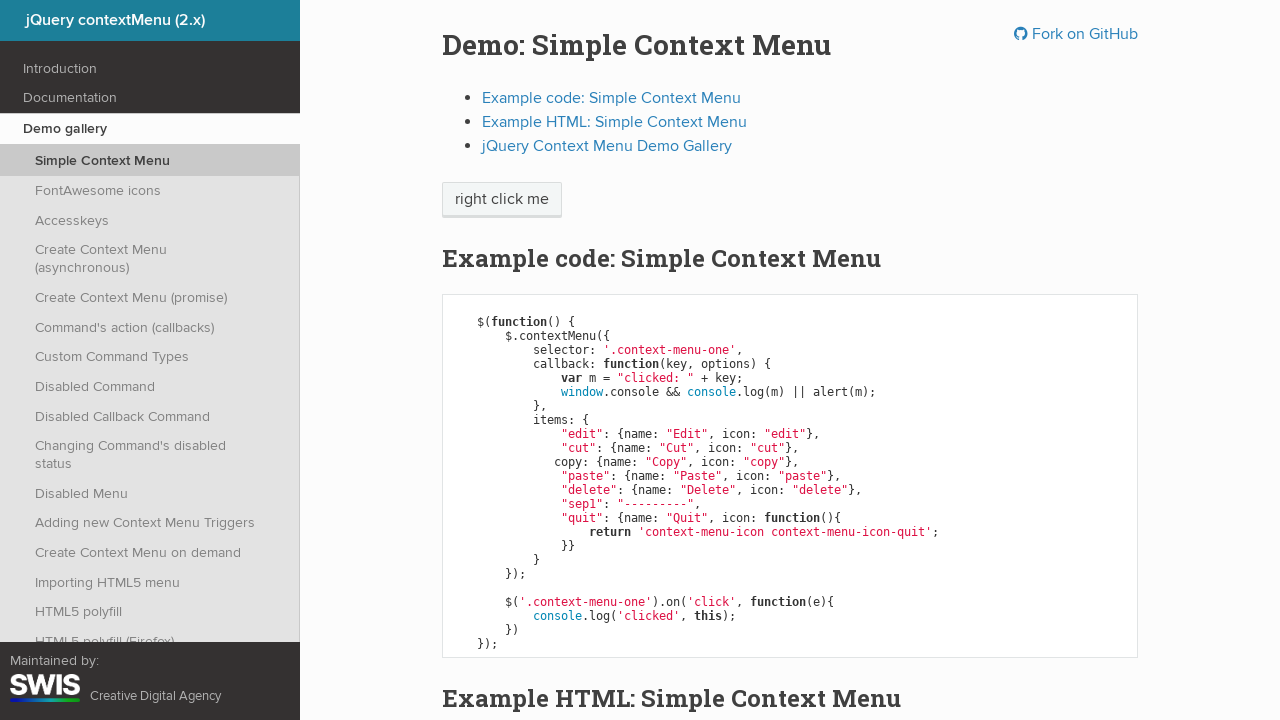